Tests browser navigation functionality by clicking a link to the Contact page, then using the browser back button to return to the initial page

Starting URL: https://automationpanda.com/2021/12/29/want-to-practice-test-automation-try-these-demo-sites/

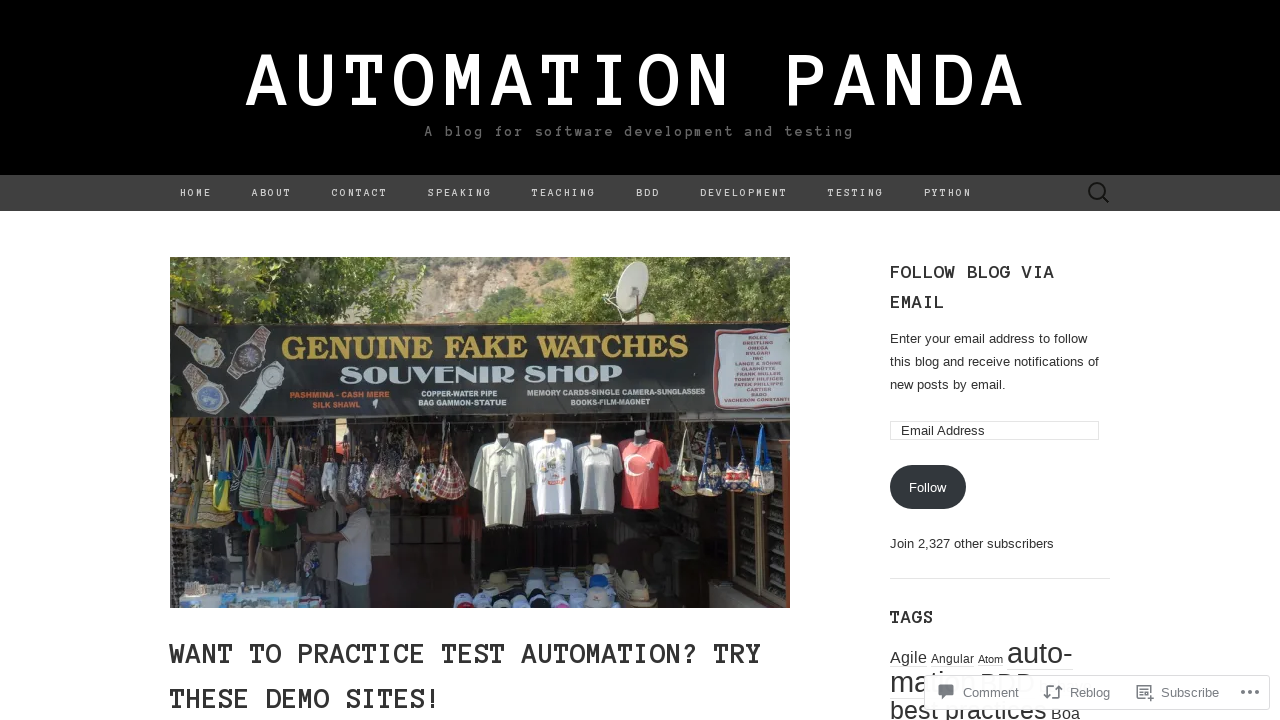

Stored initial URL for verification
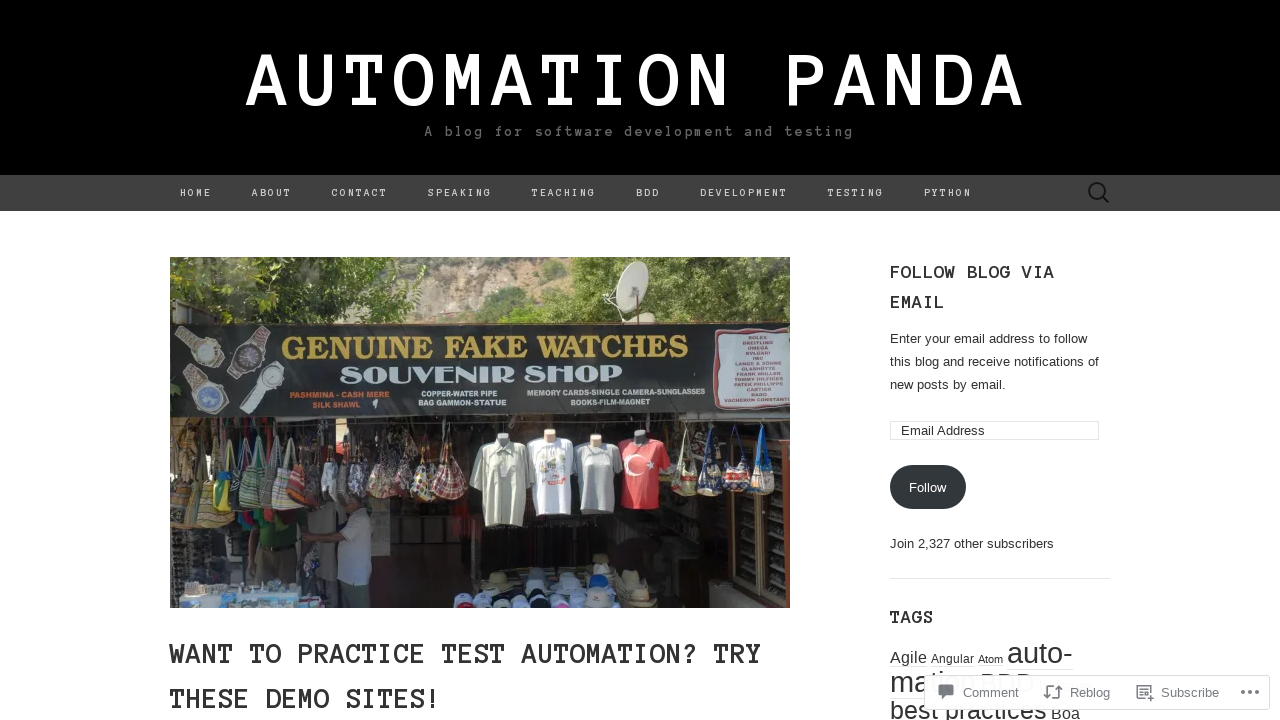

Clicked on Contact link in navigation menu at (360, 193) on xpath=//div//ul[@id='menu-primary']//li//a[contains(text(), 'Contact')]
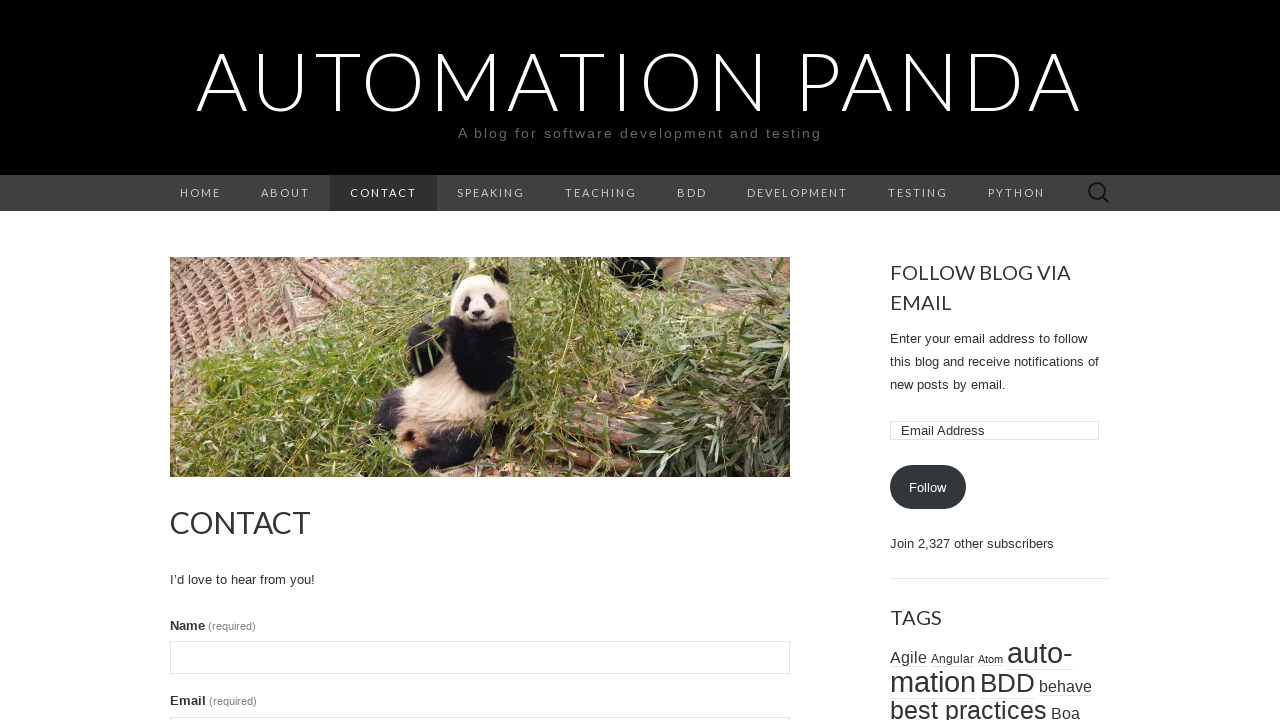

Waited for Contact page to fully load
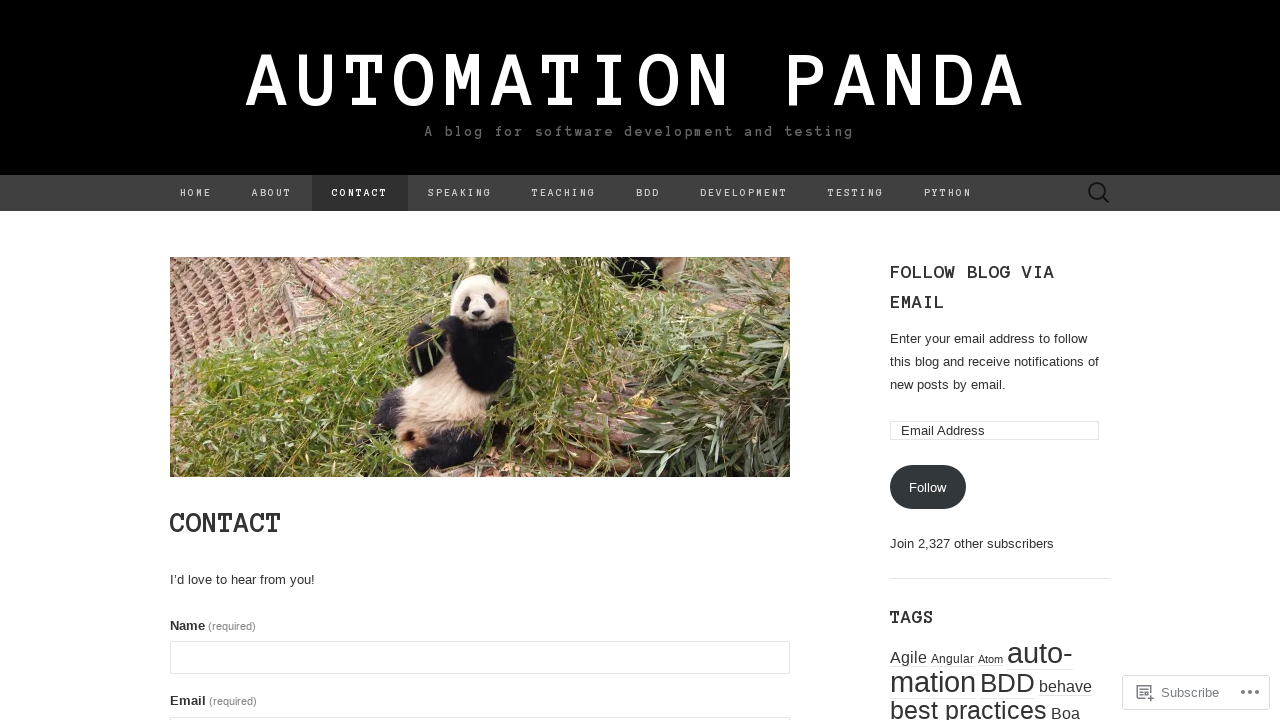

Clicked browser back button to return to initial page
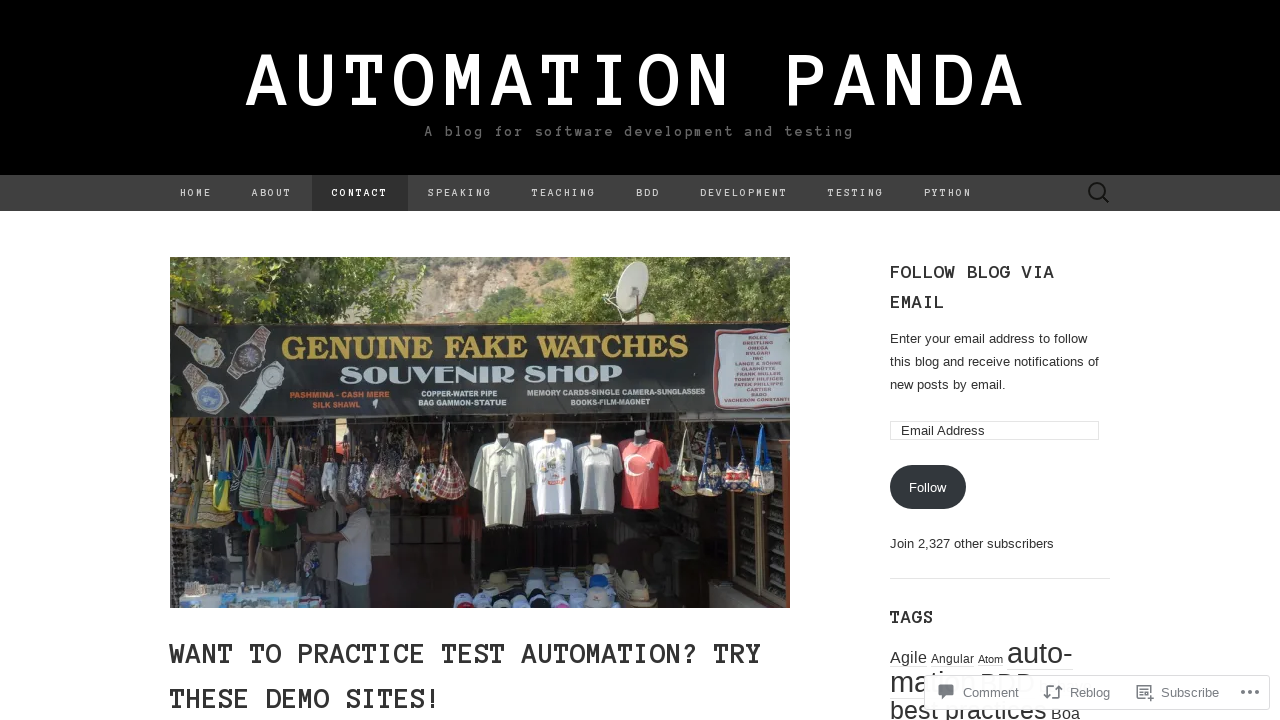

Waited for initial page to fully load after navigating back
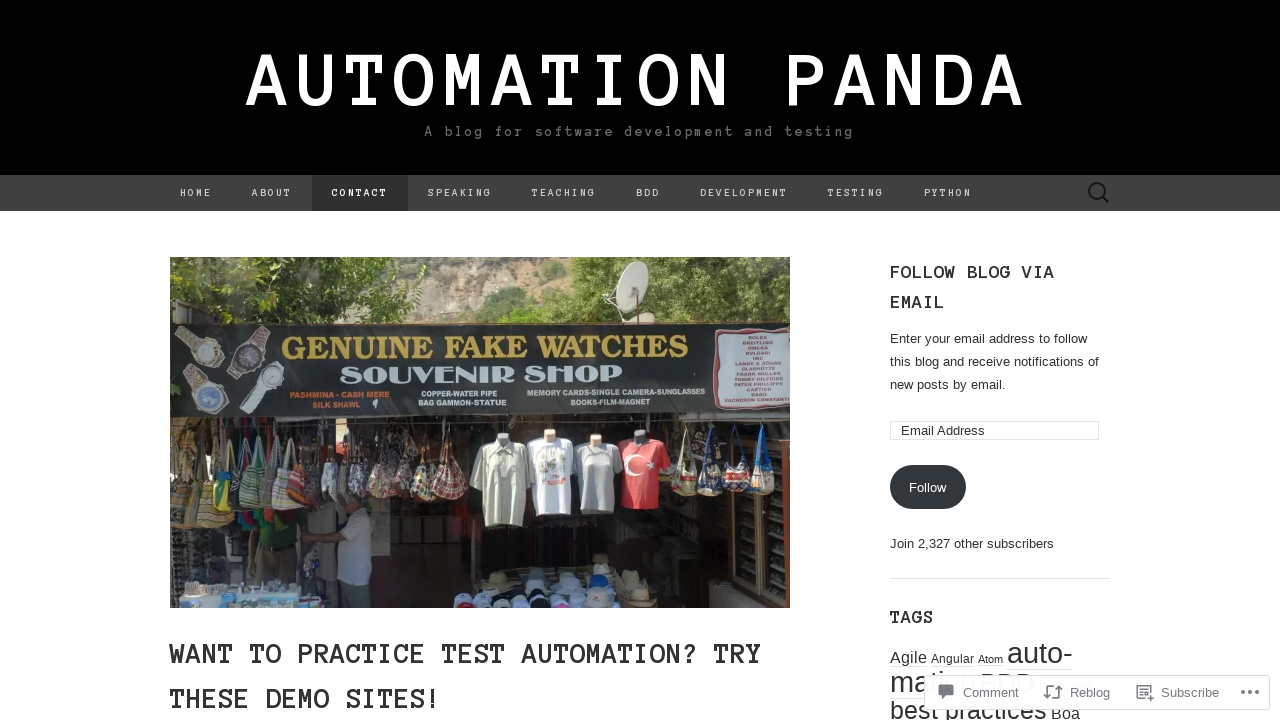

Verified successfully returned to initial URL: https://automationpanda.com/2021/12/29/want-to-practice-test-automation-try-these-demo-sites/
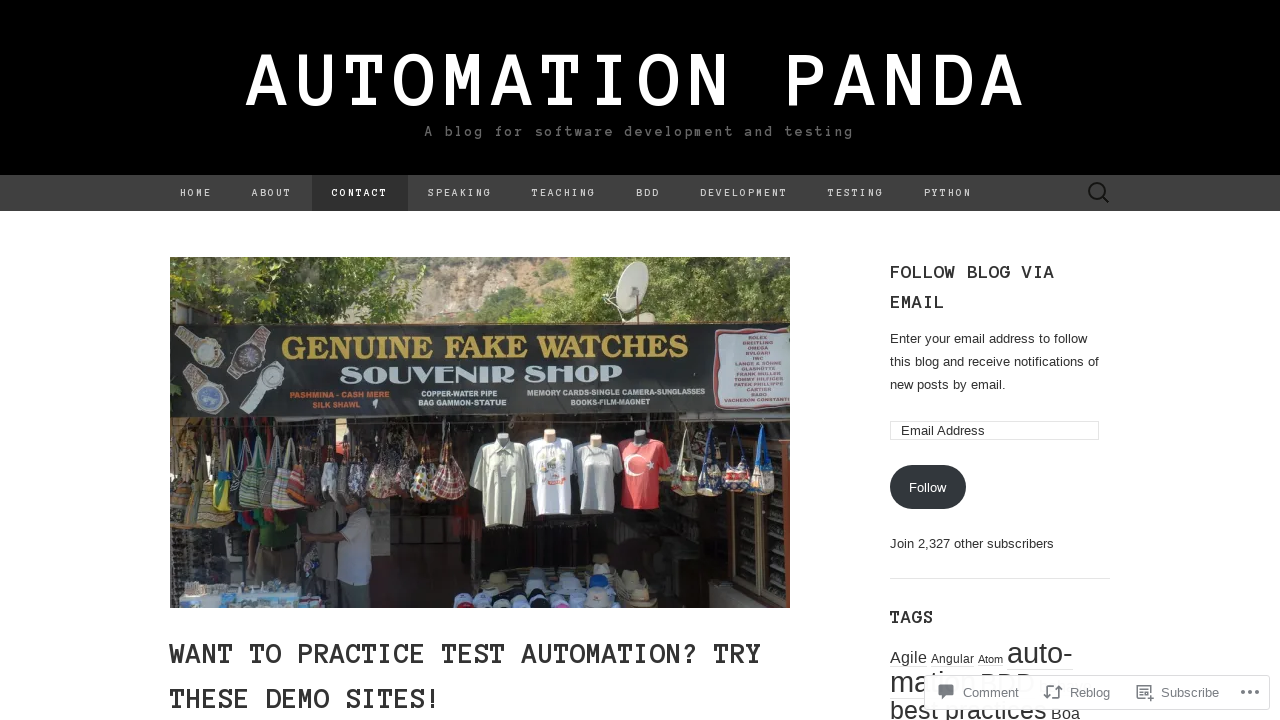

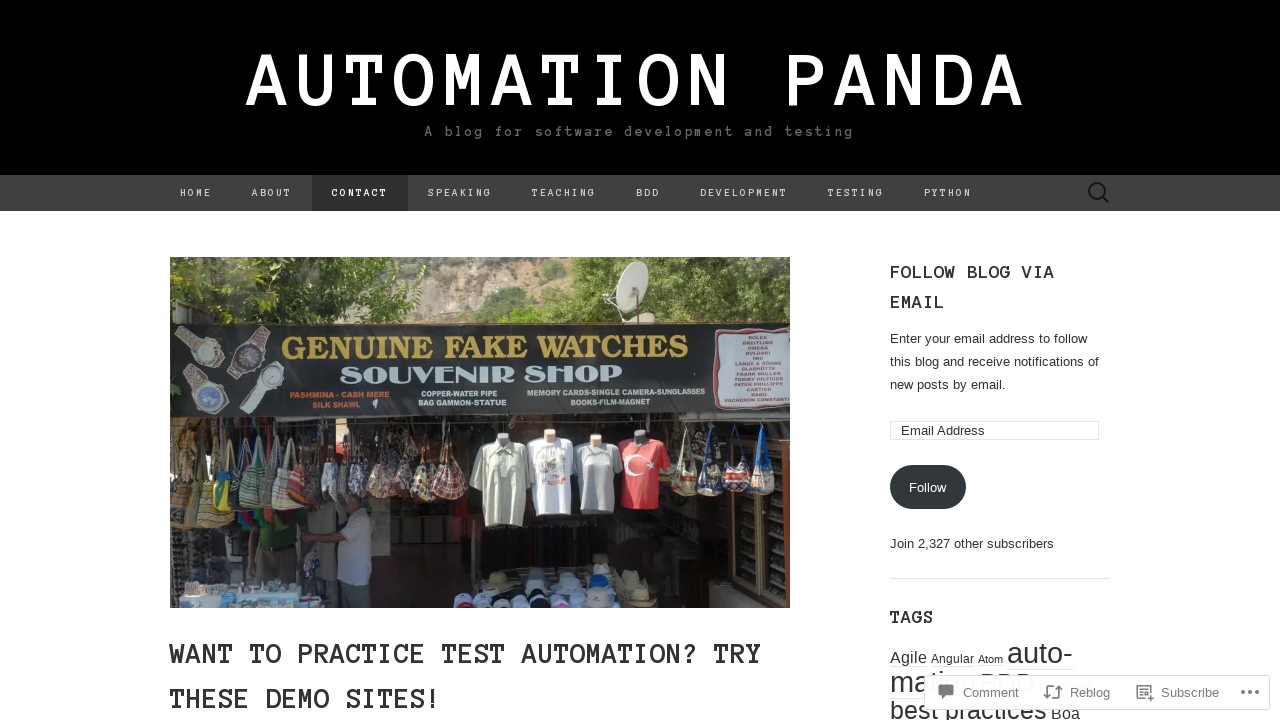